Tests explicit wait functionality by clicking a button and waiting for text to change/disappear

Starting URL: https://leafground.com/waits.xhtml

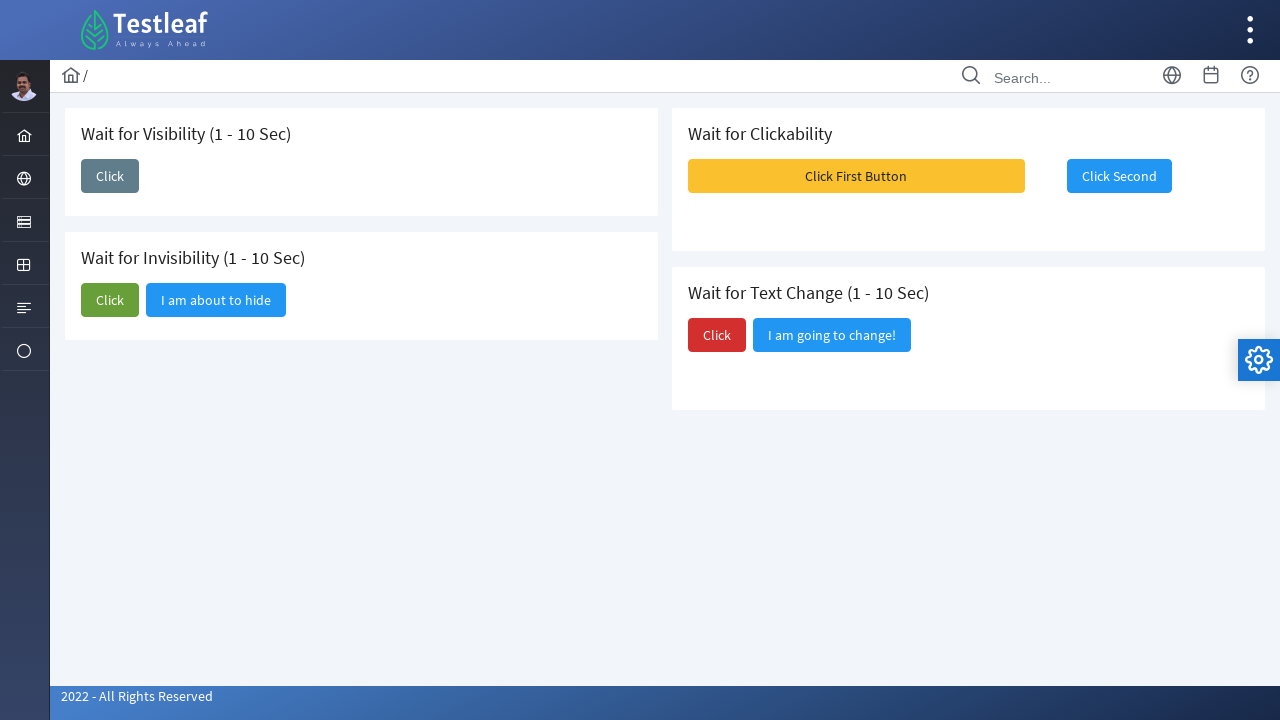

Clicked button to trigger text change at (717, 335) on #j_idt87\:j_idt98 > span
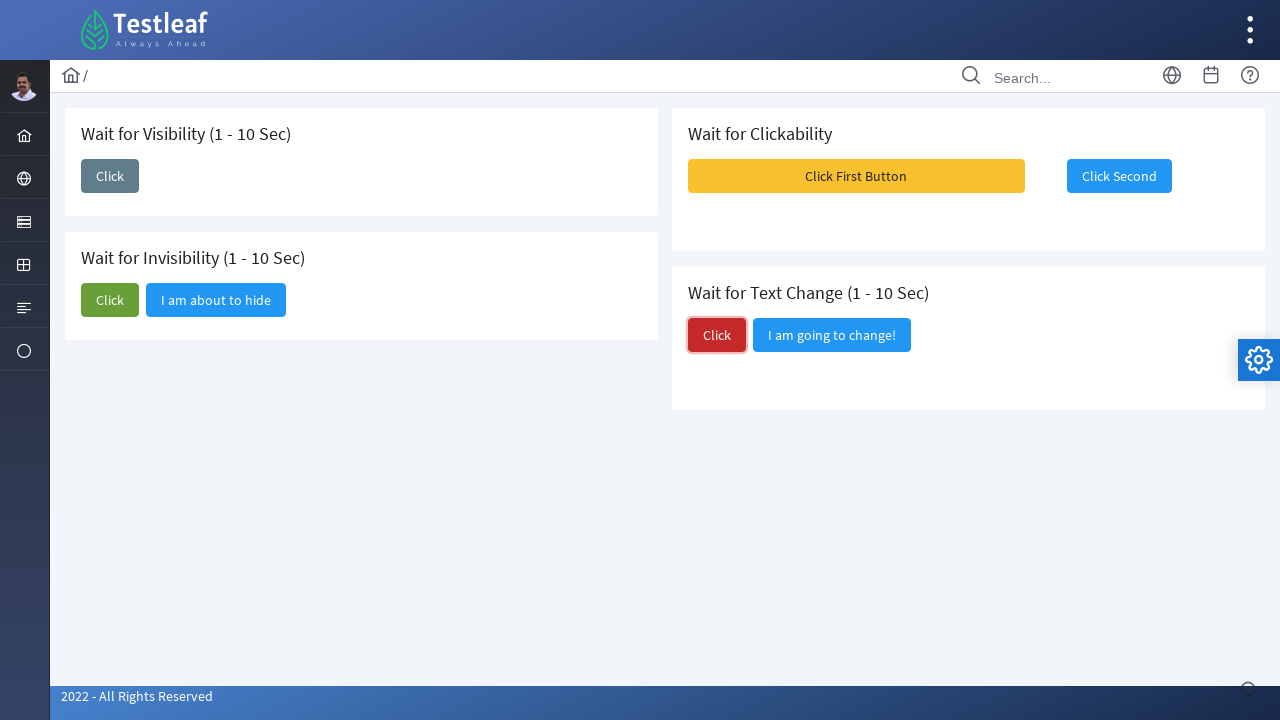

Waited for 'Did you notice?' text to disappear
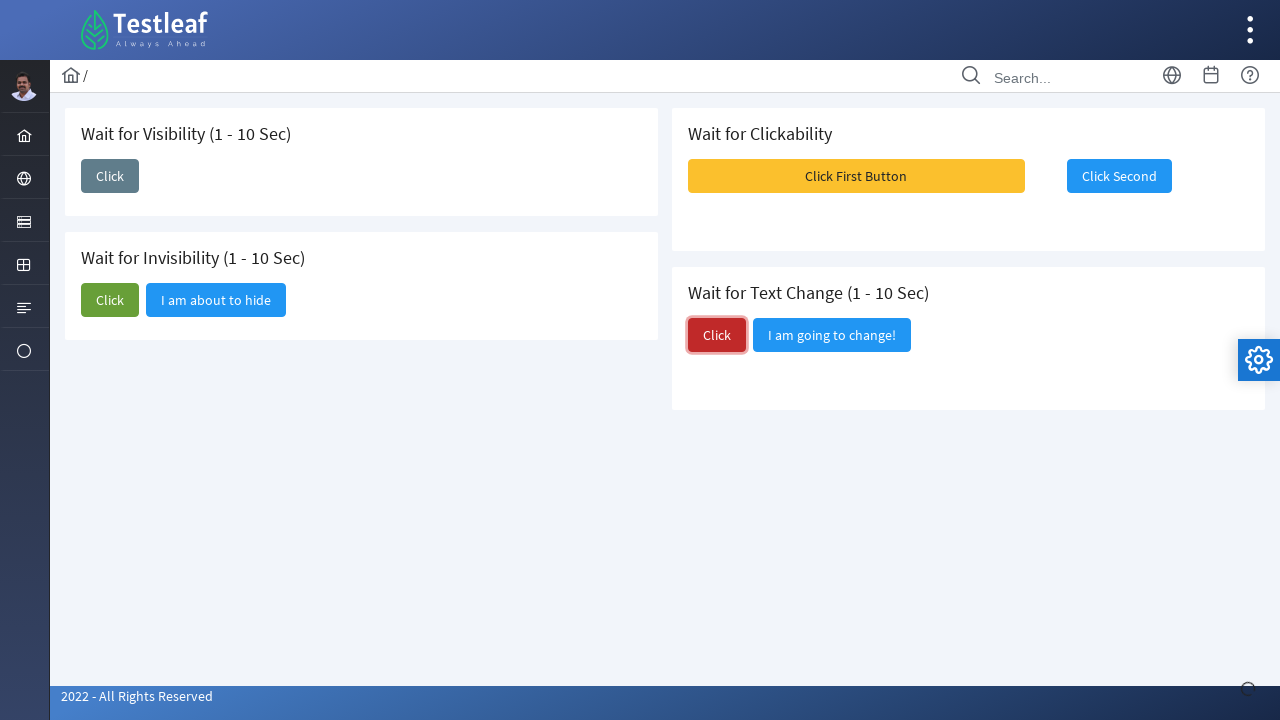

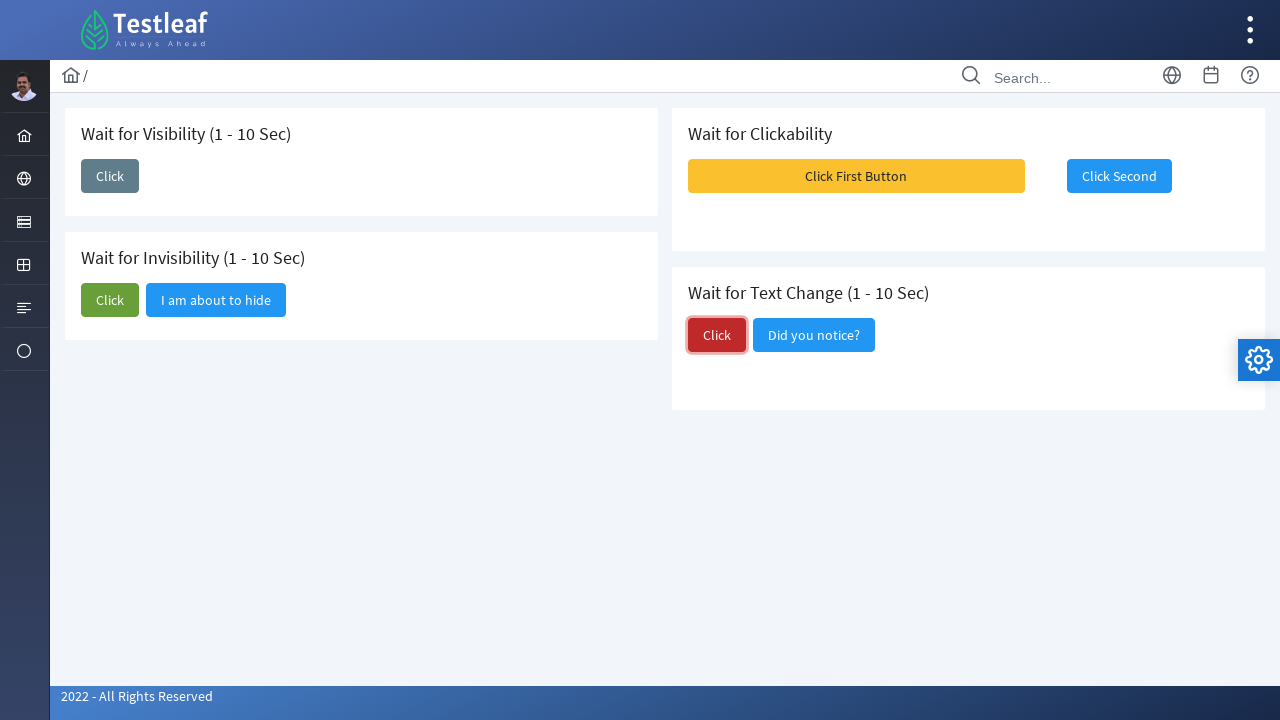